Tests that the Tasteleech website loads correctly by verifying the page title matches the expected value

Starting URL: https://tasteleech.neocities.org

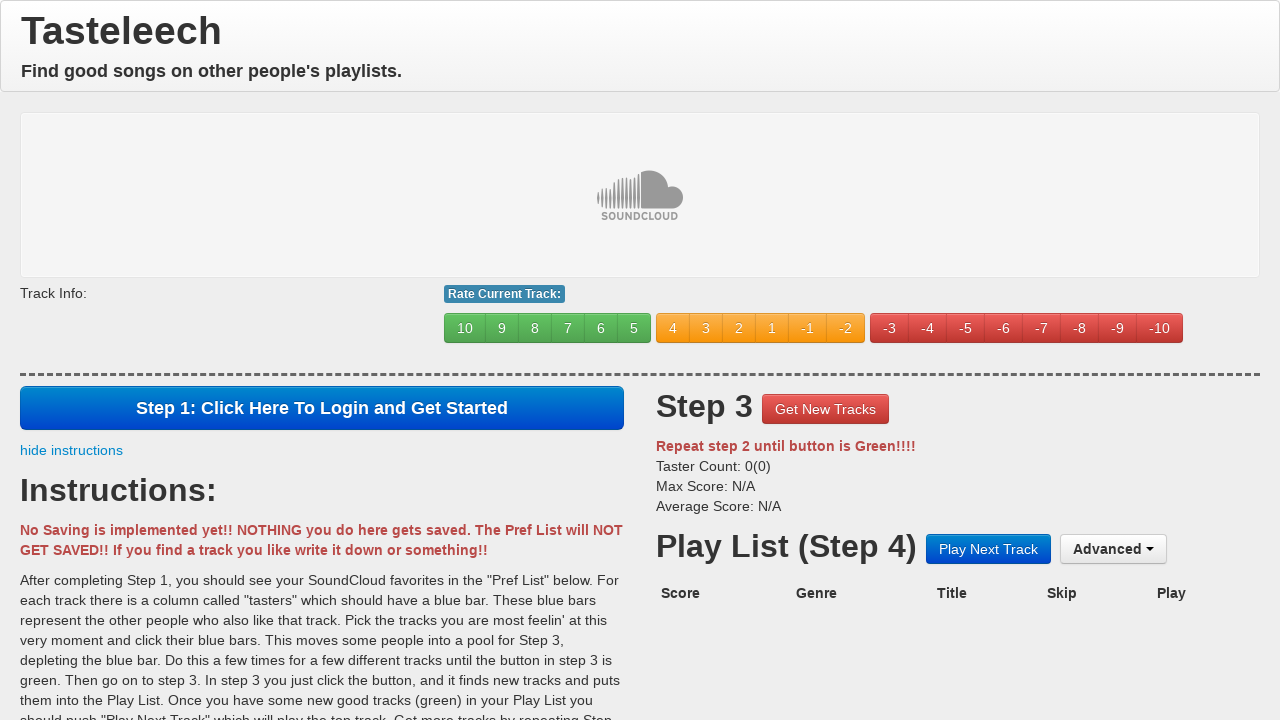

Navigated to Tasteleech website at https://tasteleech.neocities.org
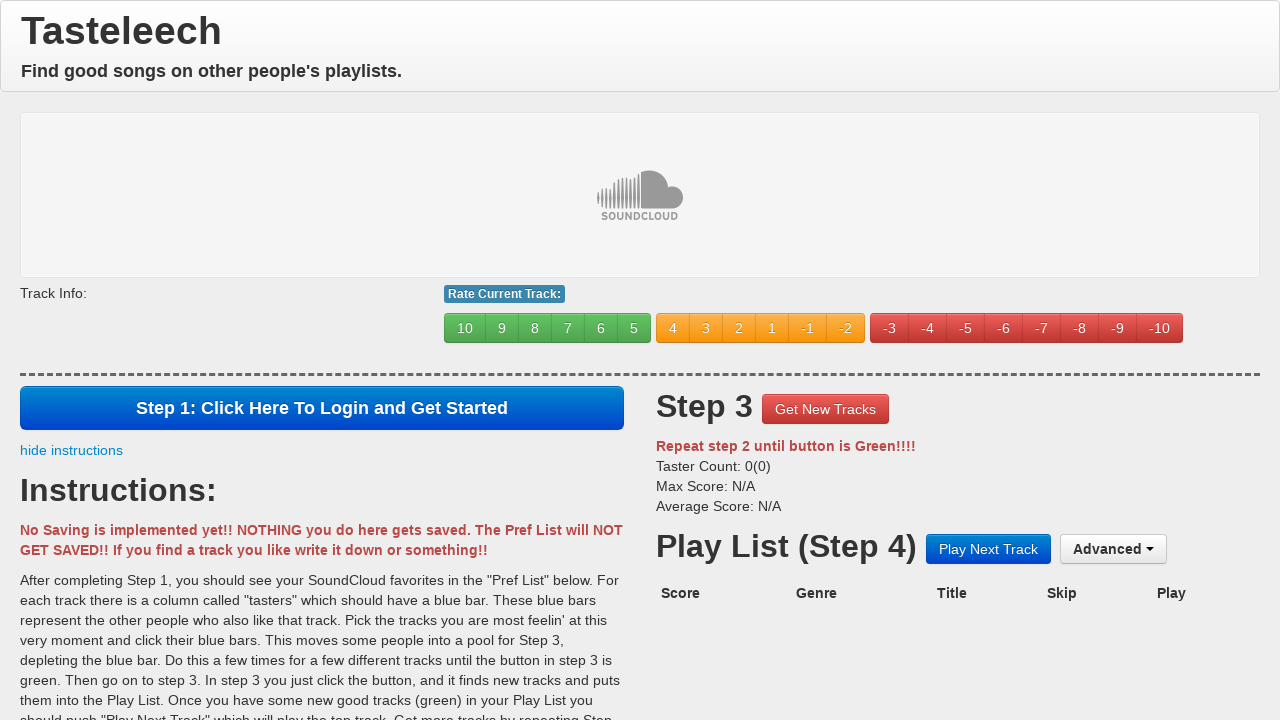

Verified page title matches expected value 'Tasteleech'
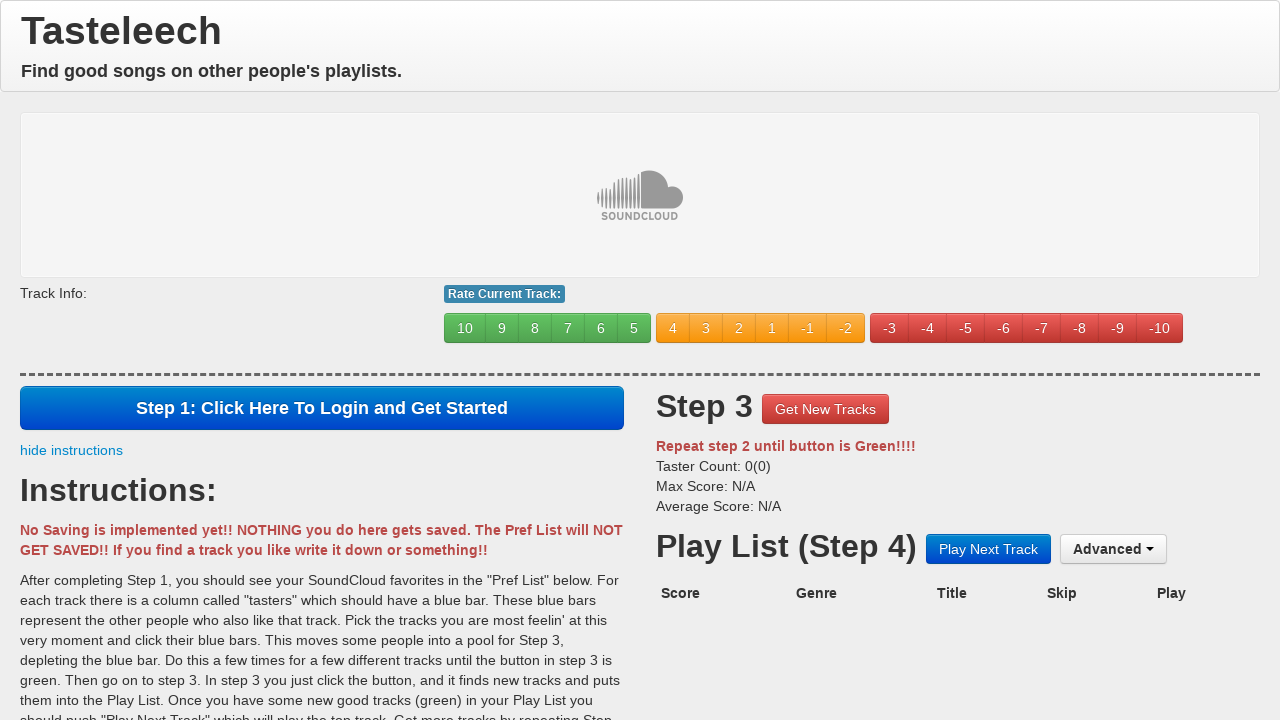

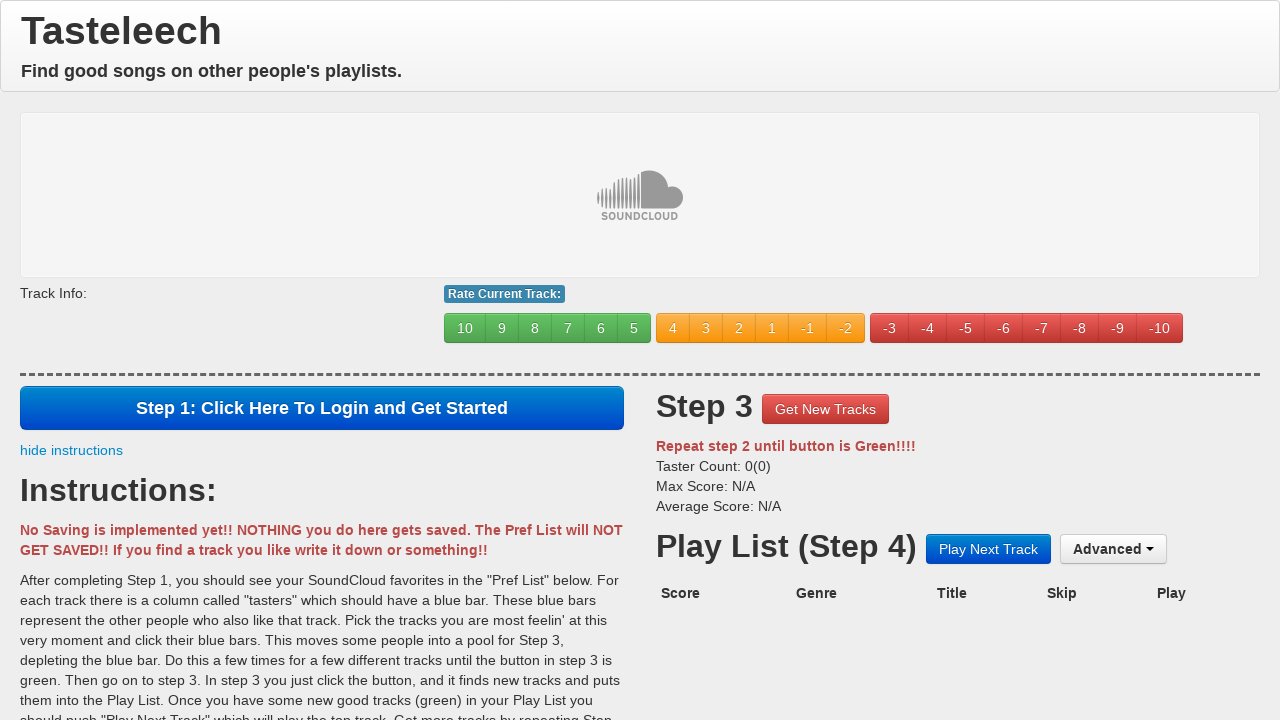